Tests the same button click sequence using a custom SlowLoadableComponent pattern to handle the waiting and clicking of sequential buttons

Starting URL: https://eviltester.github.io/synchole/buttons.html

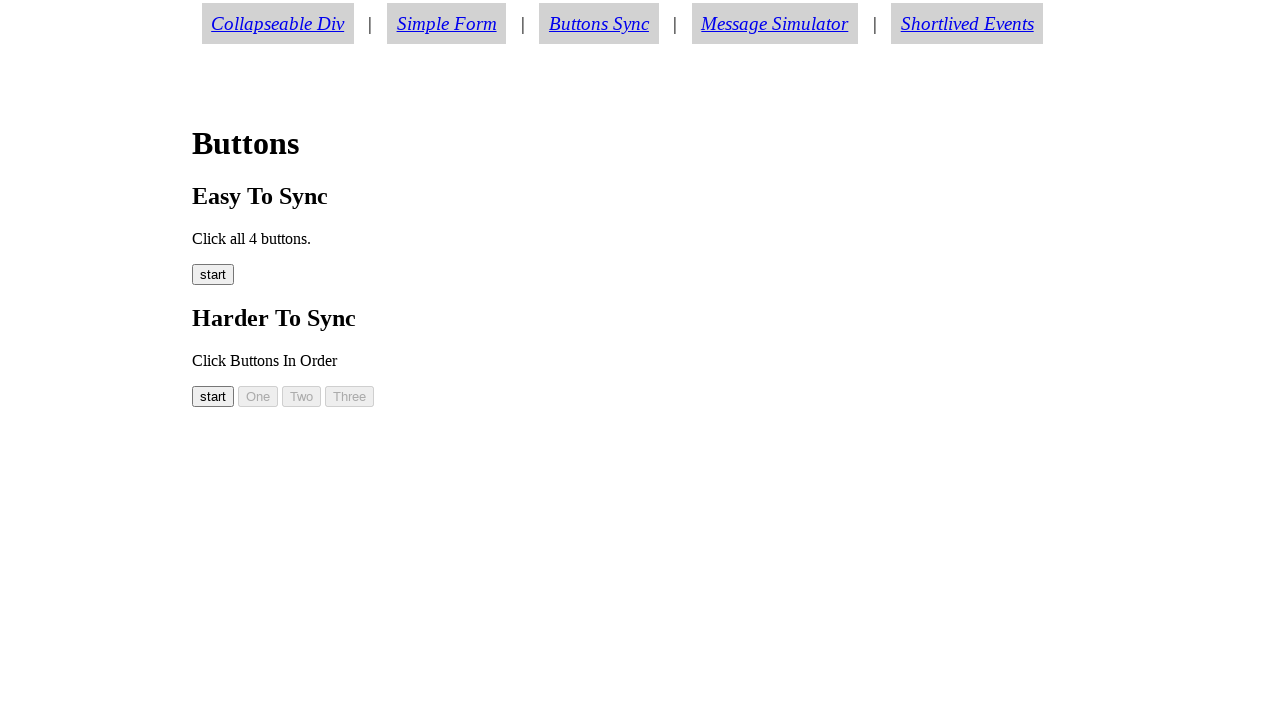

Waited for button 0 to be visible
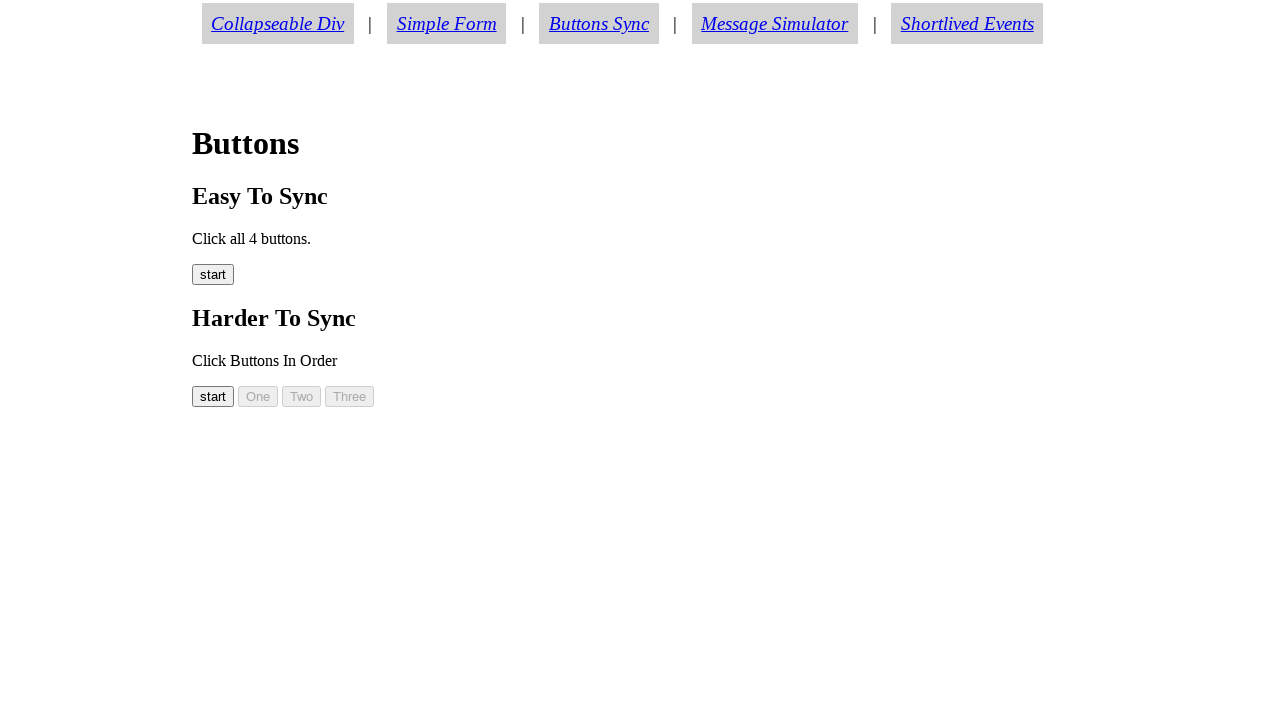

Clicked button 0 (start button) at (213, 396) on #button00
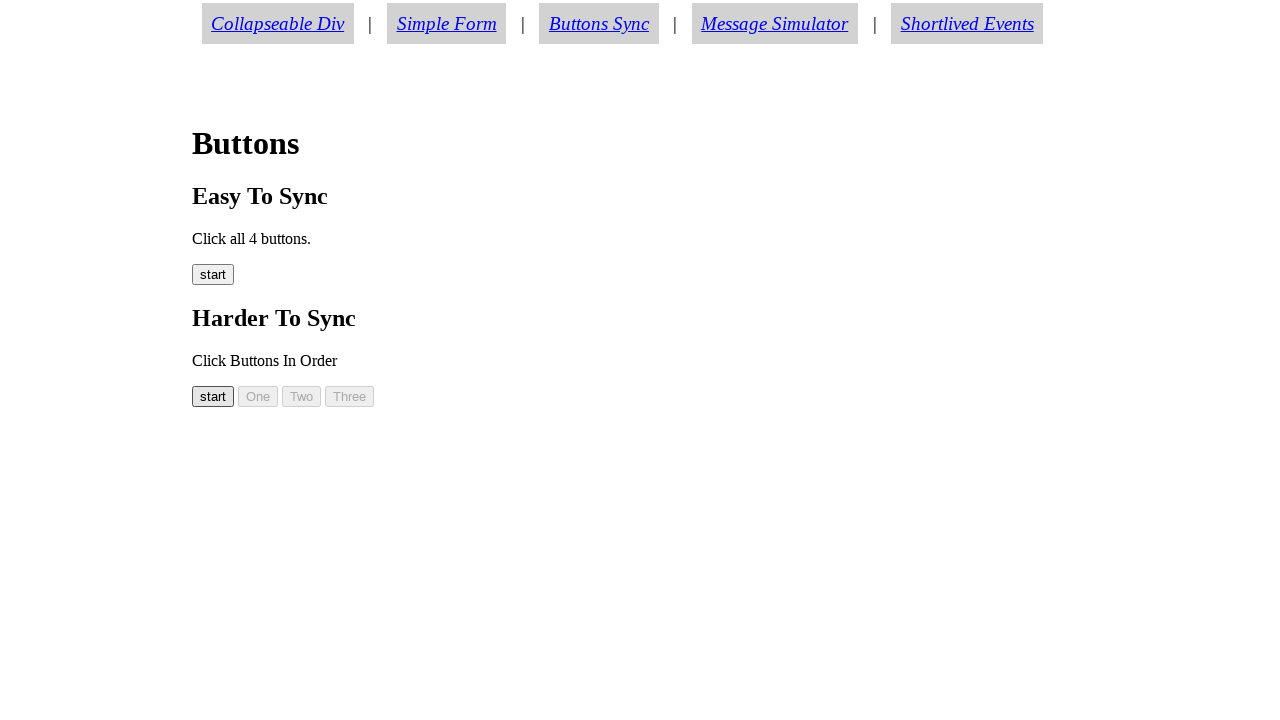

Waited for button 1 to be visible
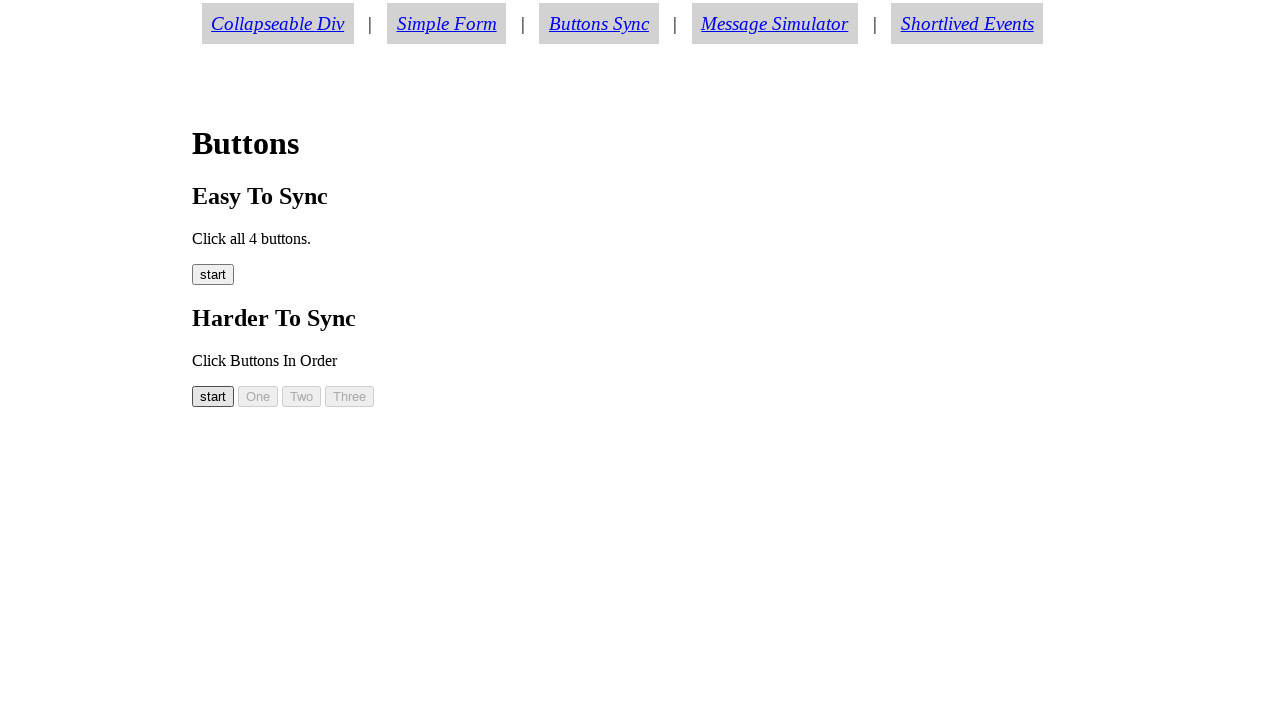

Clicked button 1 at (258, 396) on #button01
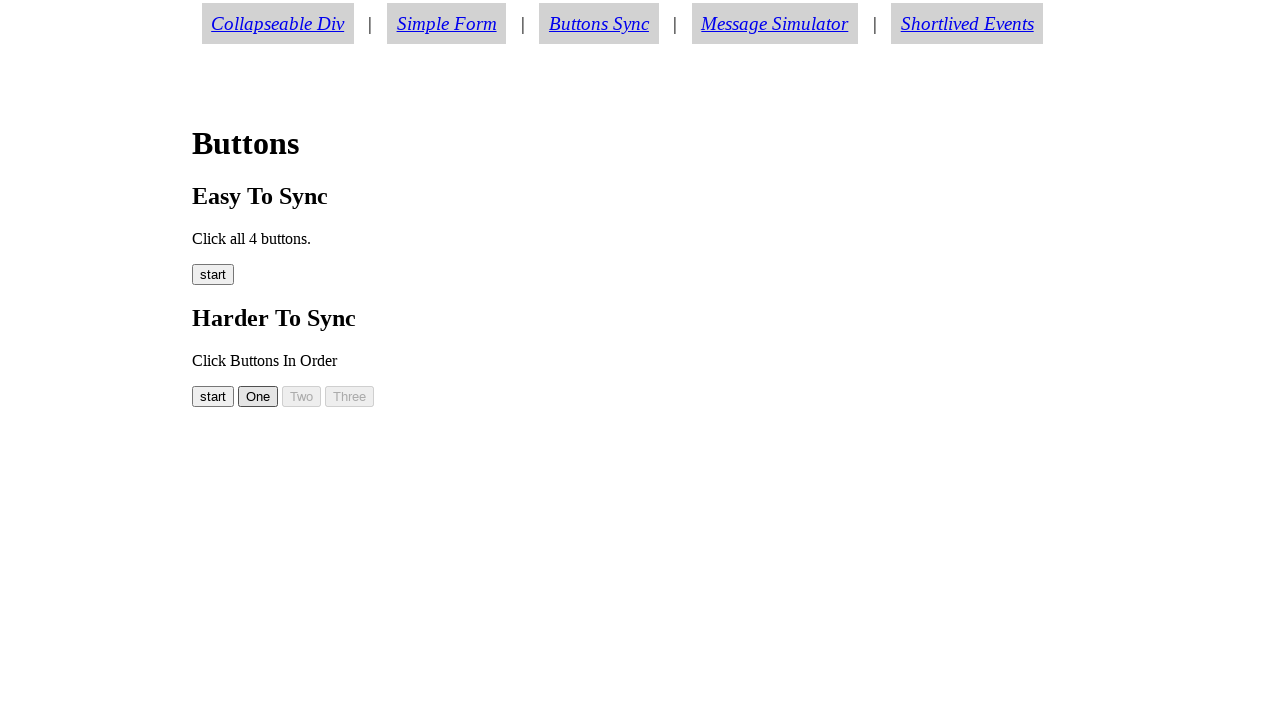

Waited for button 2 to be visible
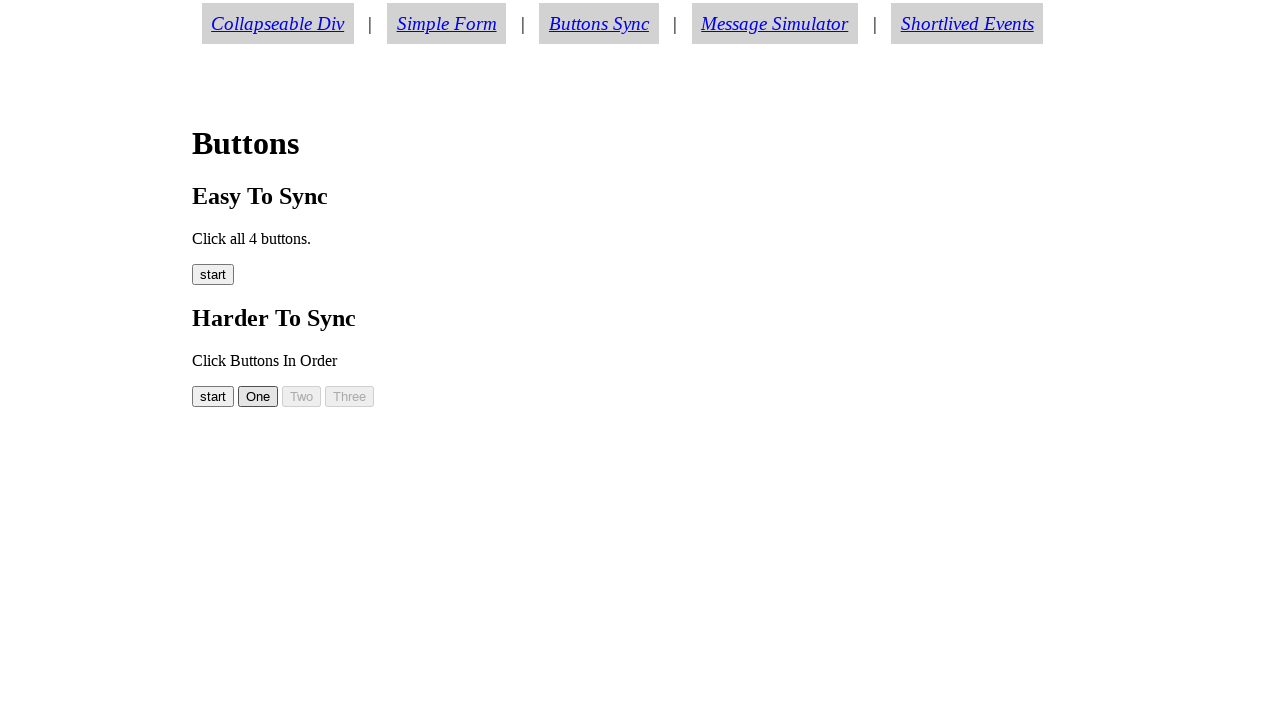

Clicked button 2 at (302, 396) on #button02
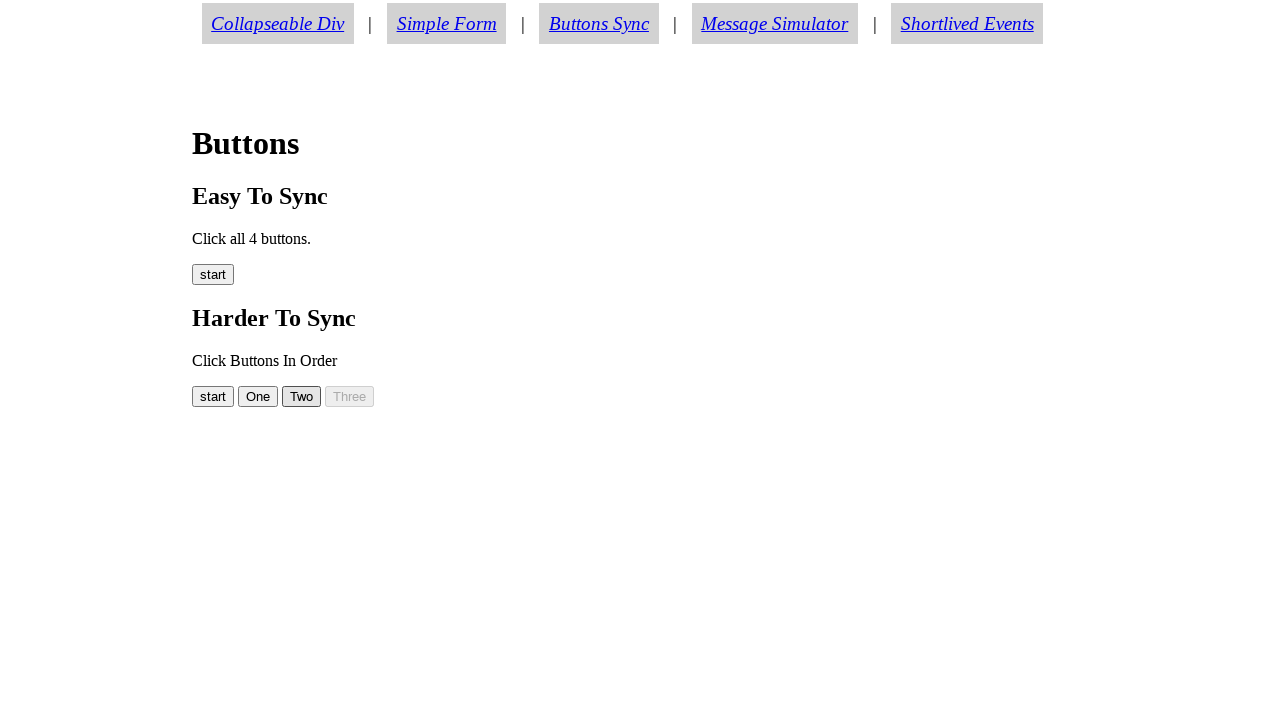

Waited for button 3 to be visible
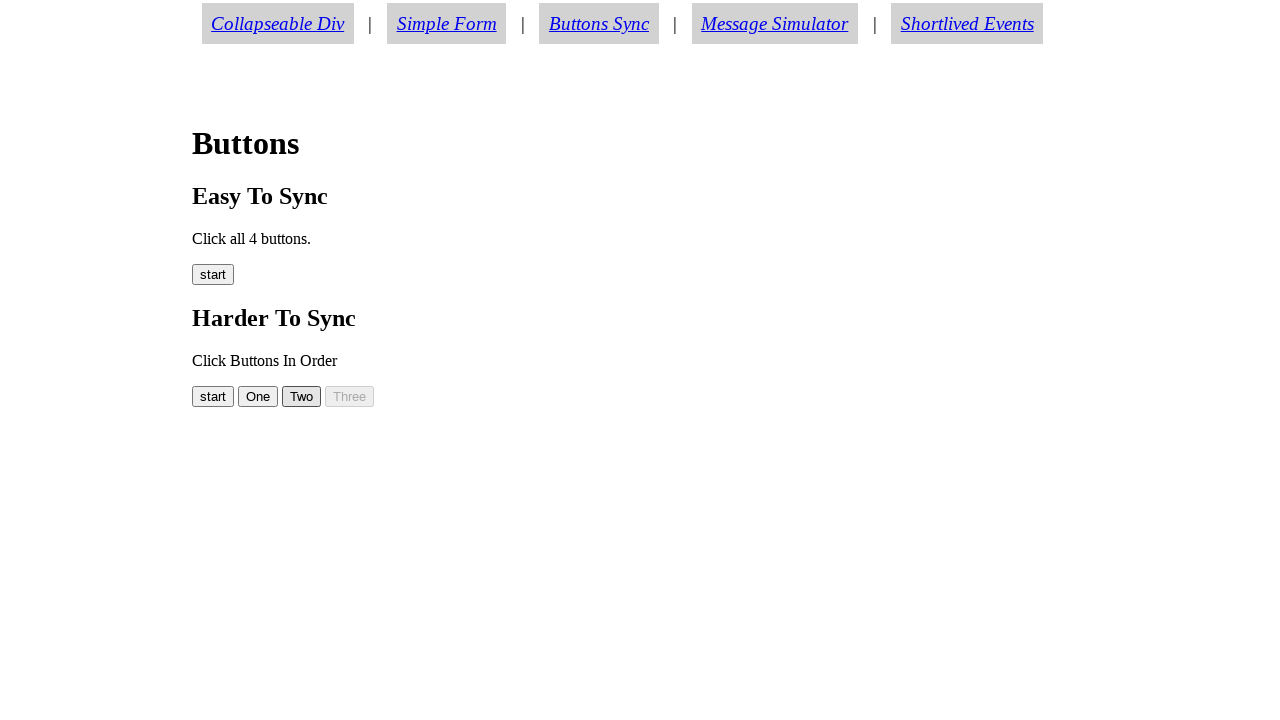

Clicked button 3 at (350, 396) on #button03
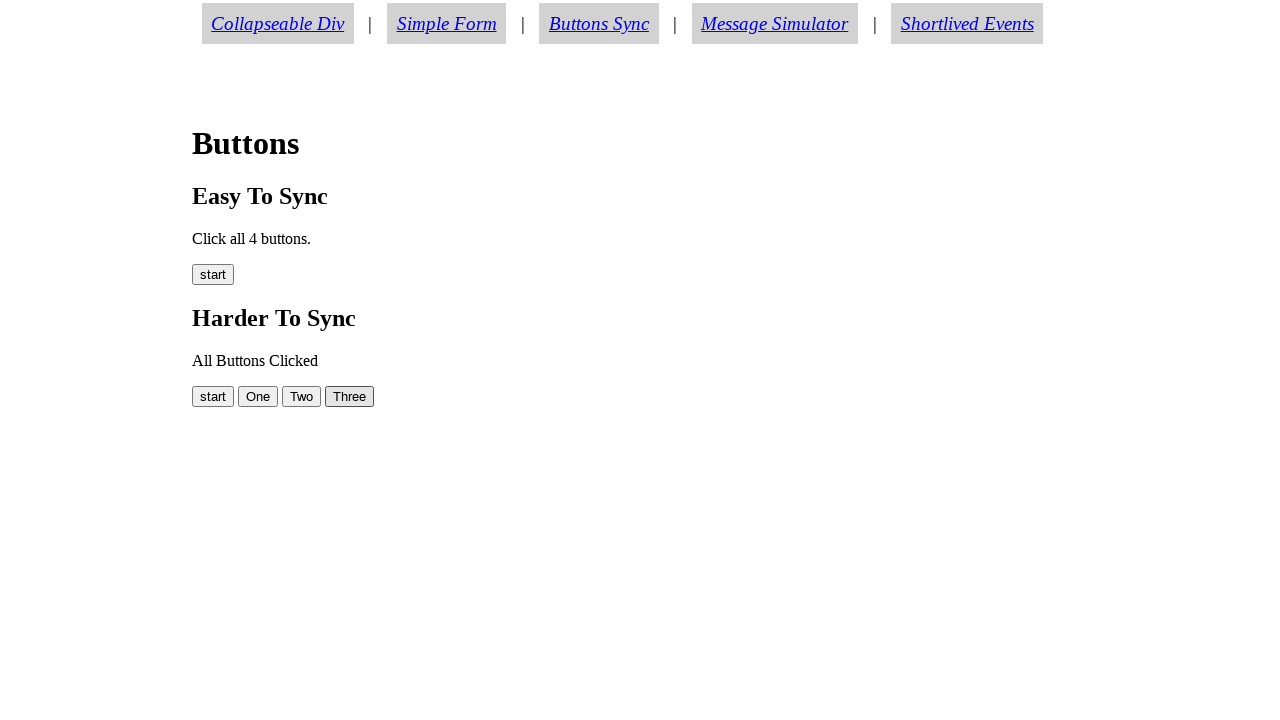

Verified final message 'All Buttons Clicked' appeared
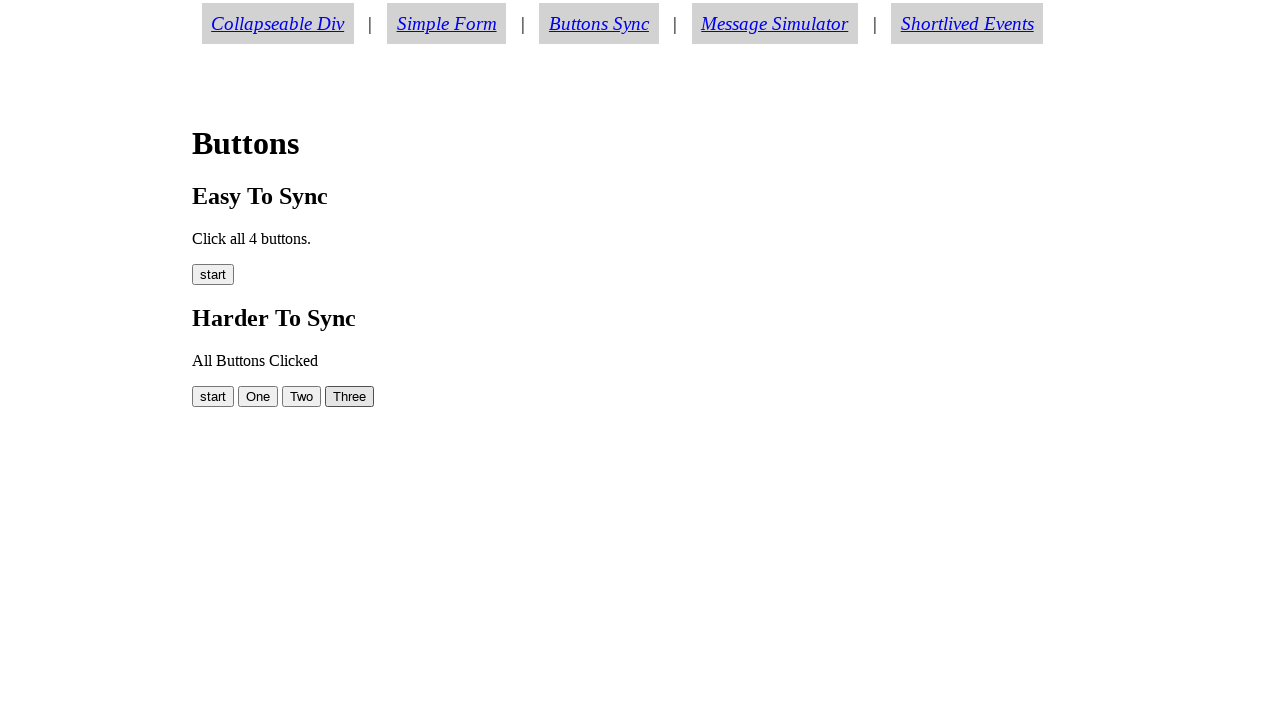

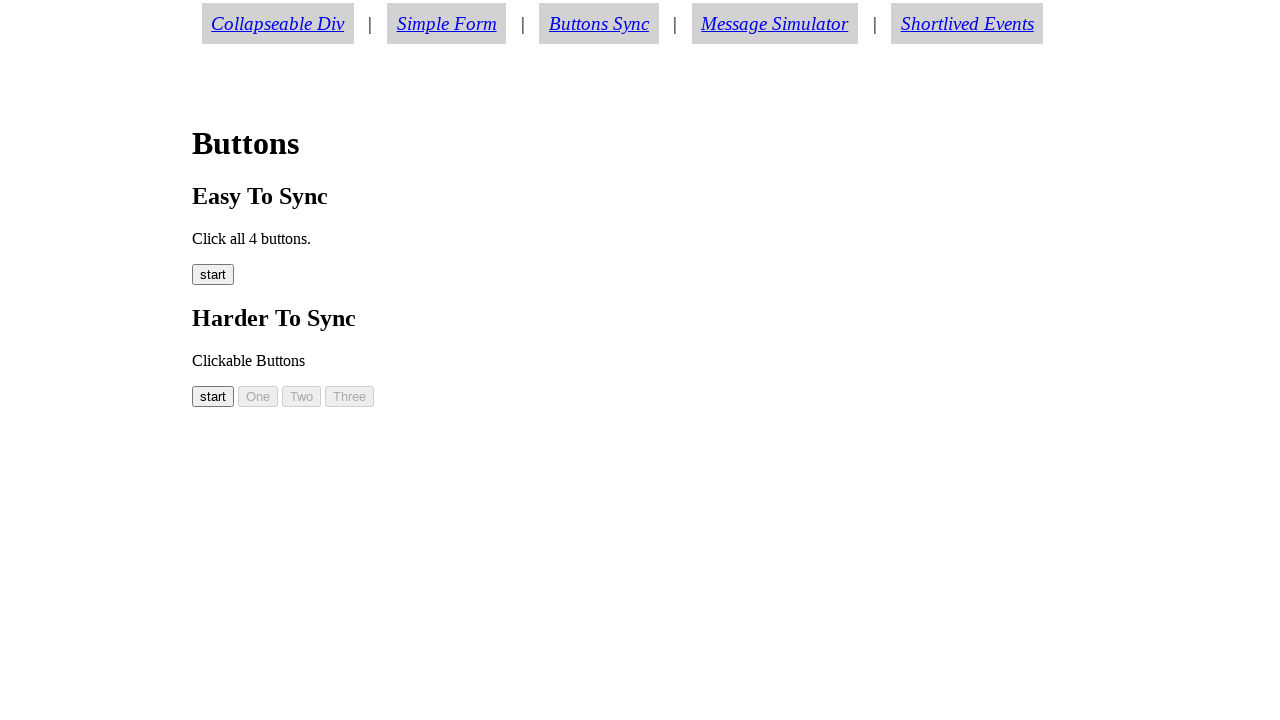